Verifies that the YouTube page title exactly matches "YouTube"

Starting URL: https://www.youtube.com

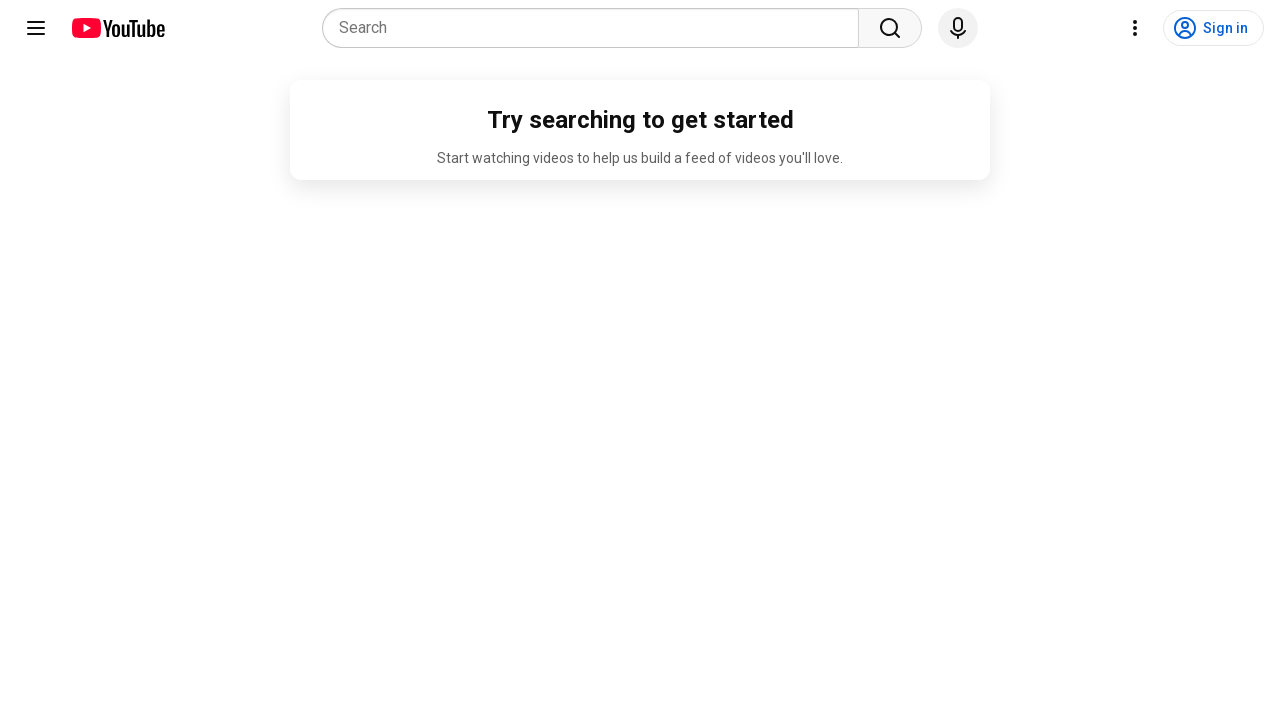

Navigated to YouTube homepage
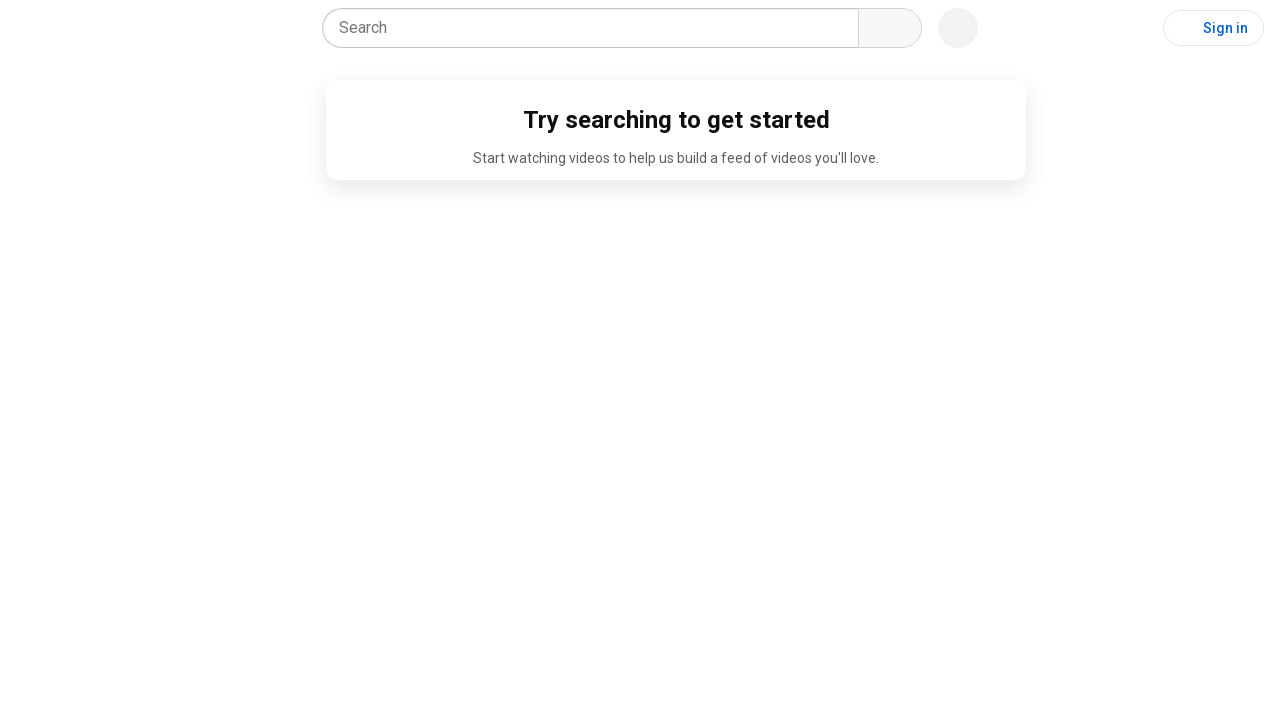

Verified that page title exactly matches 'YouTube'
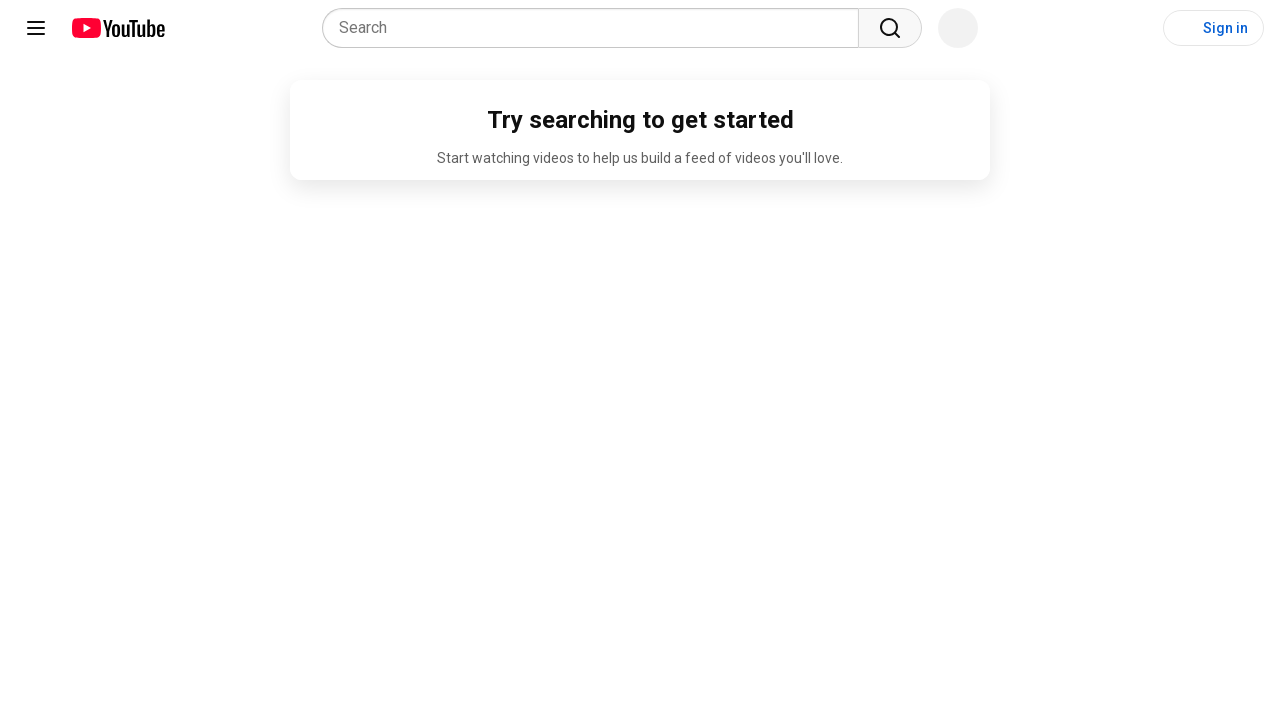

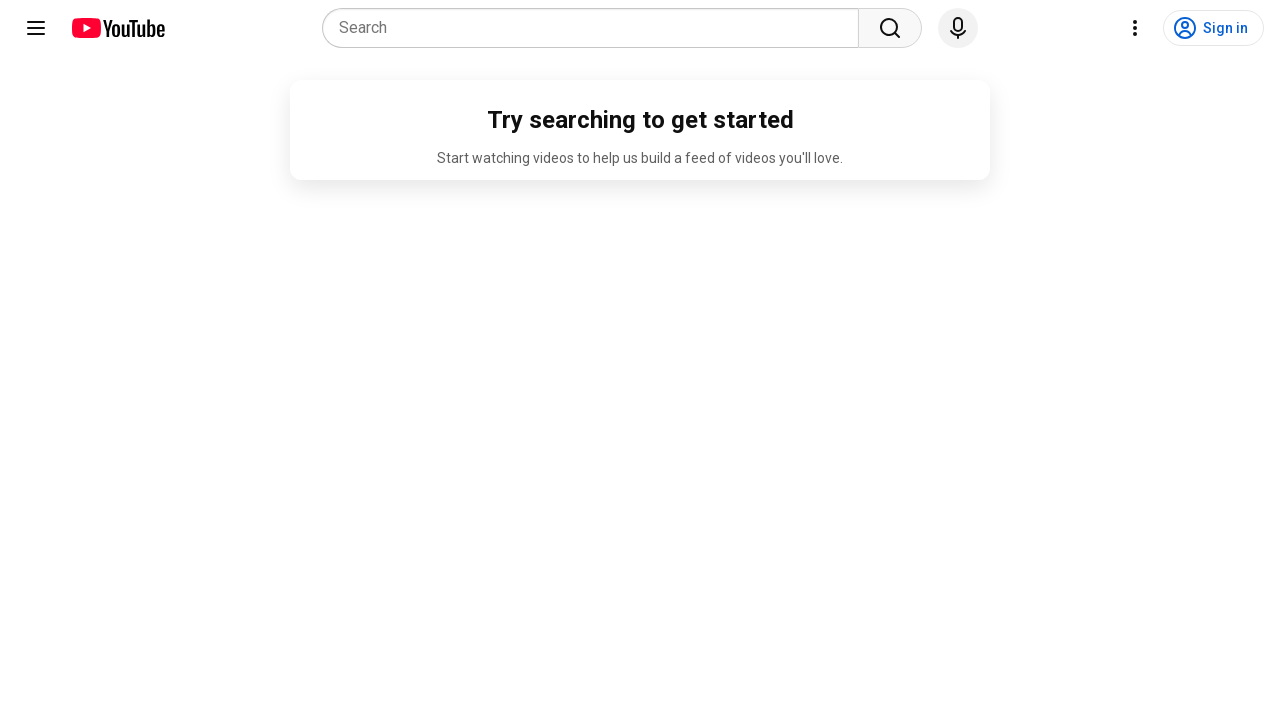